Navigates to a practice page and clicks on checkboxes in table rows that contain "ESS" text in one of the cells

Starting URL: https://selectorshub.com/xpath-practice-page/

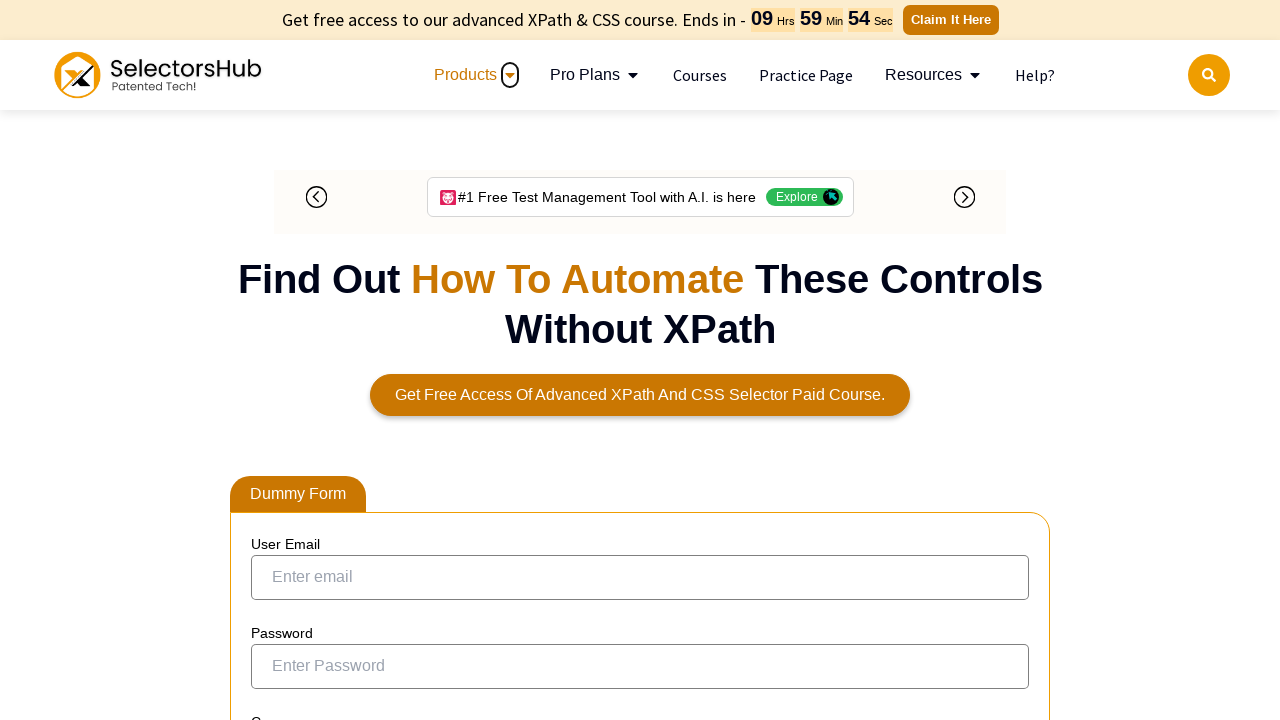

Navigated to XPath practice page
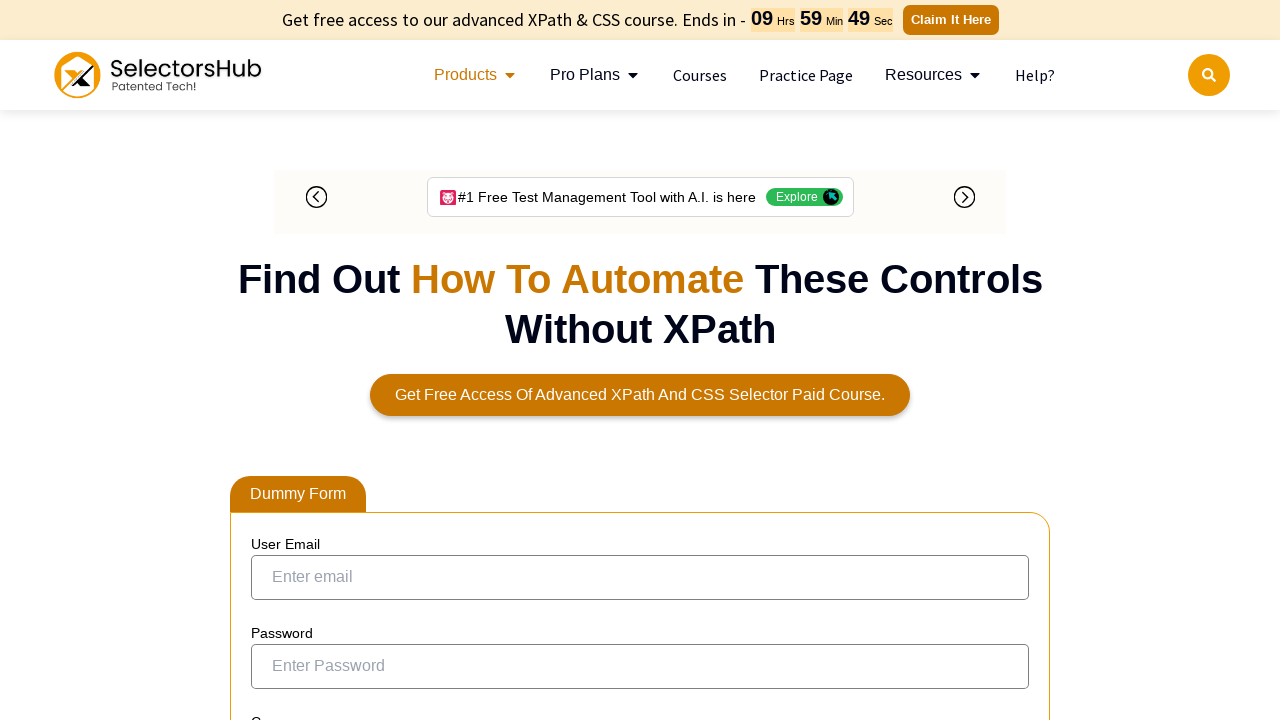

Located all checkboxes in rows containing 'ESS' text
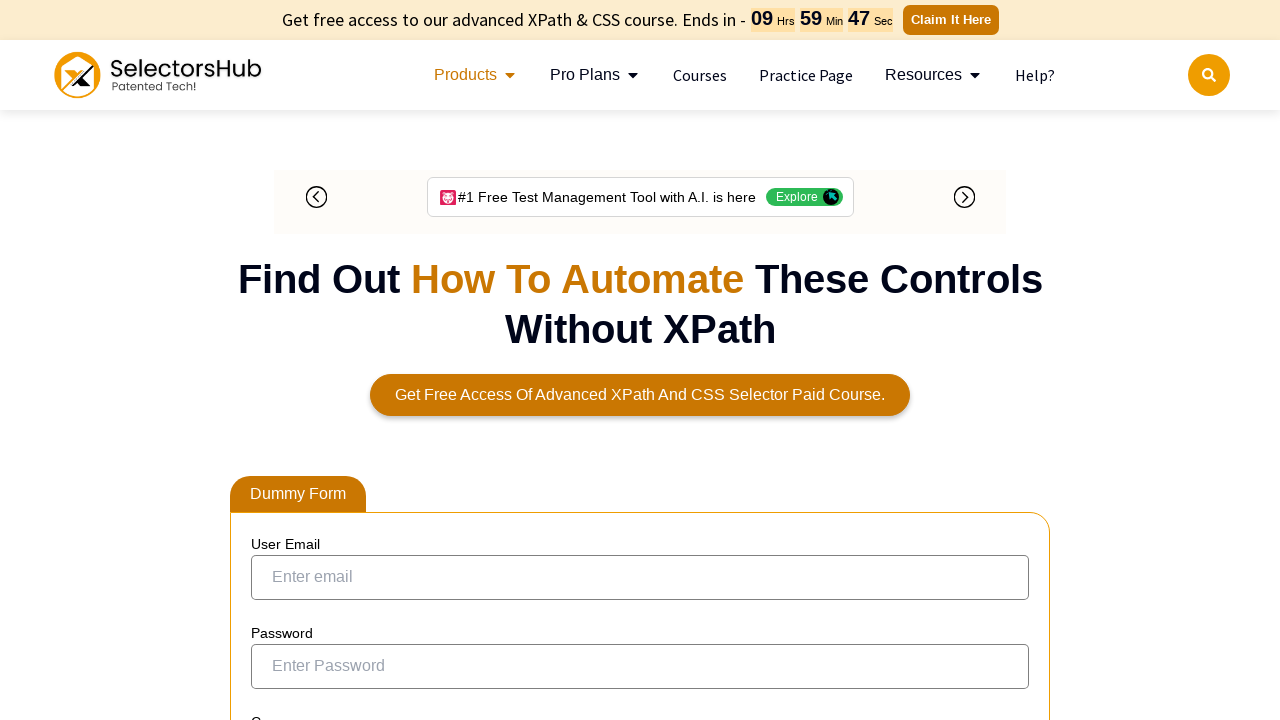

Clicked a checkbox in a row containing 'ESS' text at (274, 360) on xpath=//td[contains(text(),'ESS')]/preceding-sibling::td[2] >> nth=0
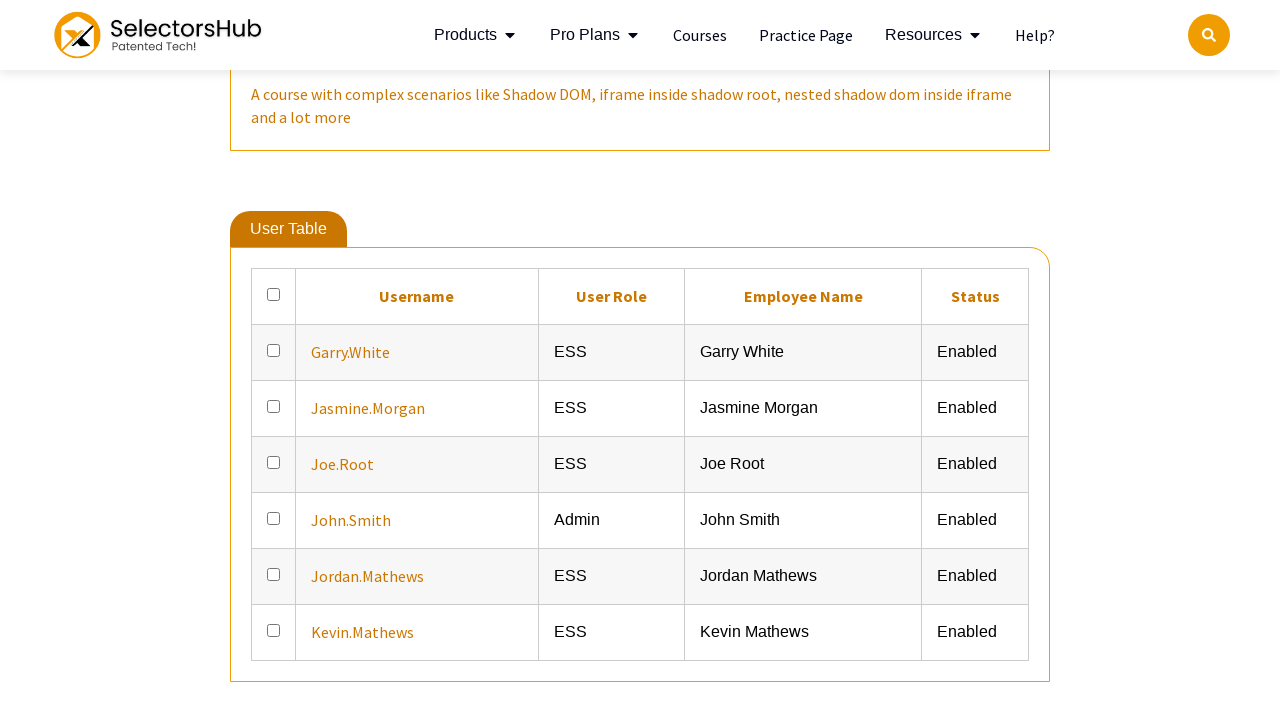

Clicked a checkbox in a row containing 'ESS' text at (274, 408) on xpath=//td[contains(text(),'ESS')]/preceding-sibling::td[2] >> nth=1
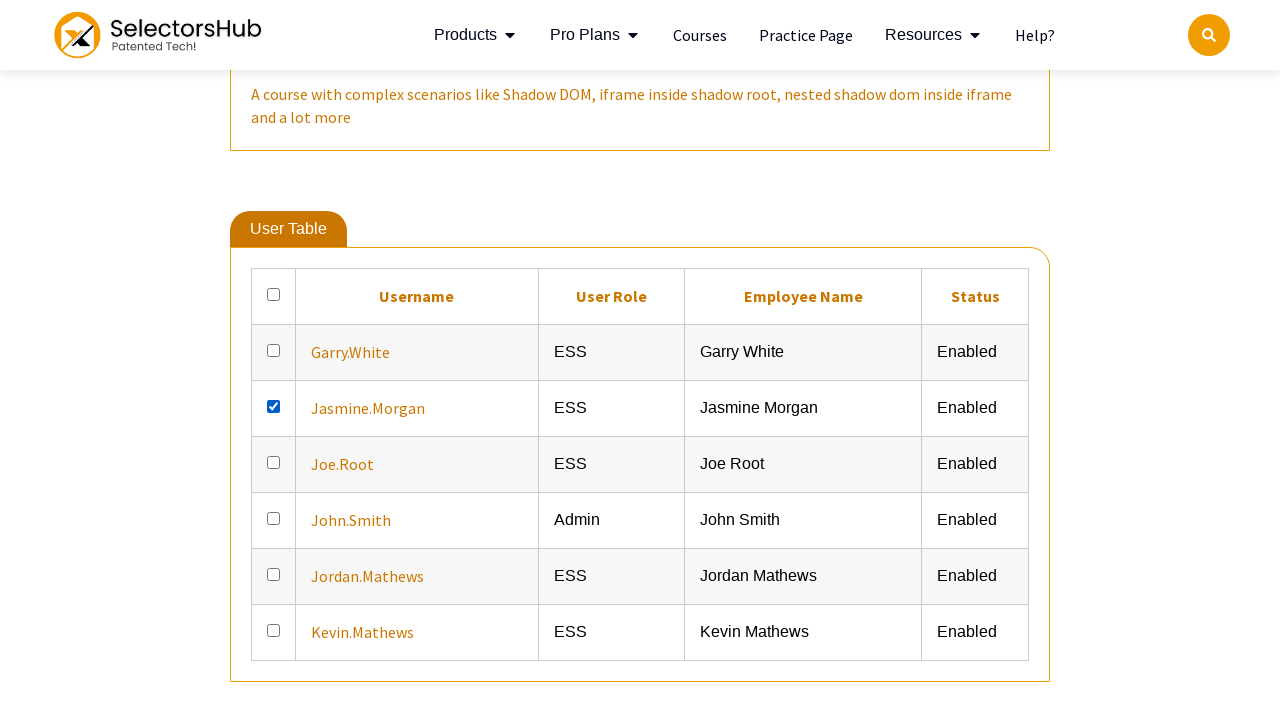

Clicked a checkbox in a row containing 'ESS' text at (274, 464) on xpath=//td[contains(text(),'ESS')]/preceding-sibling::td[2] >> nth=2
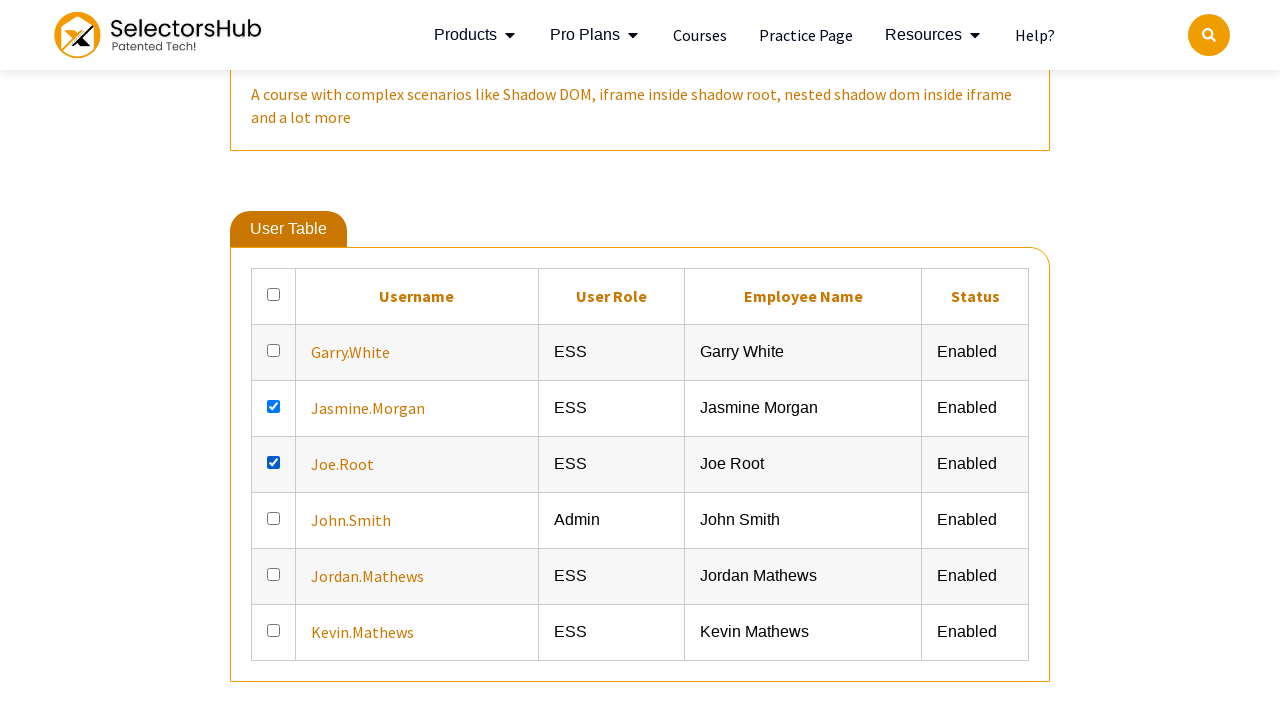

Clicked a checkbox in a row containing 'ESS' text at (274, 576) on xpath=//td[contains(text(),'ESS')]/preceding-sibling::td[2] >> nth=3
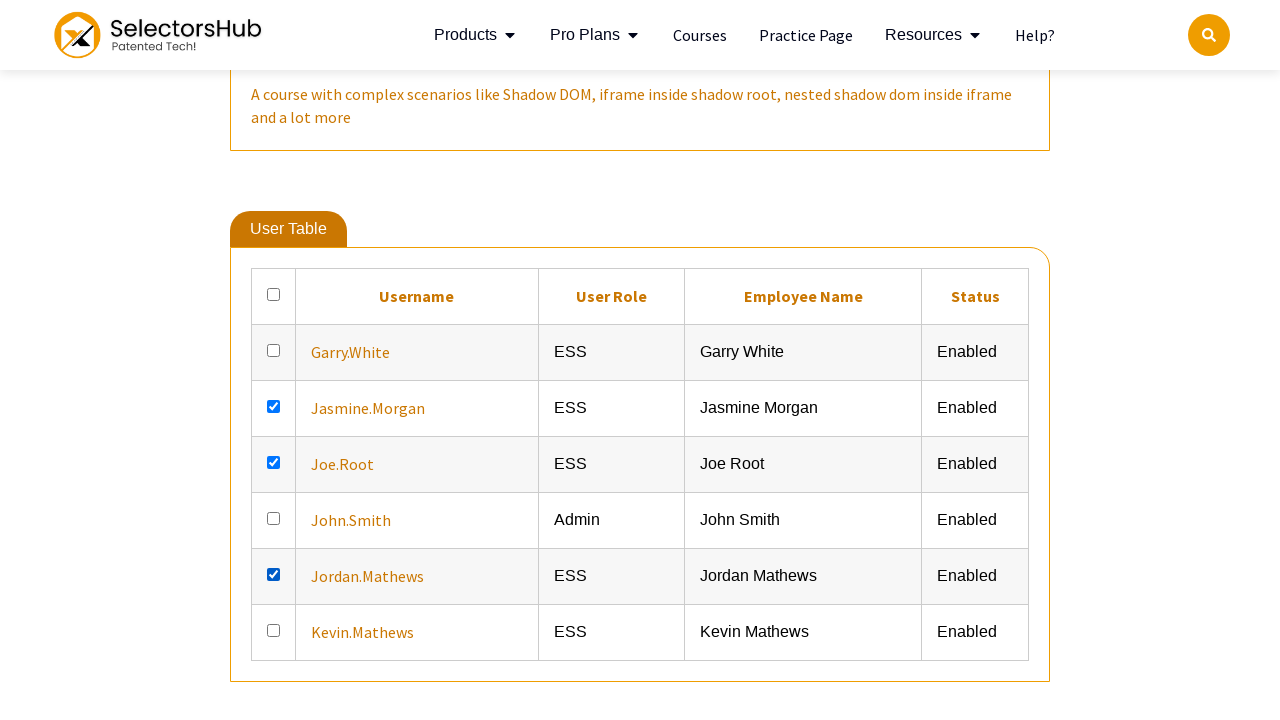

Clicked a checkbox in a row containing 'ESS' text at (274, 632) on xpath=//td[contains(text(),'ESS')]/preceding-sibling::td[2] >> nth=4
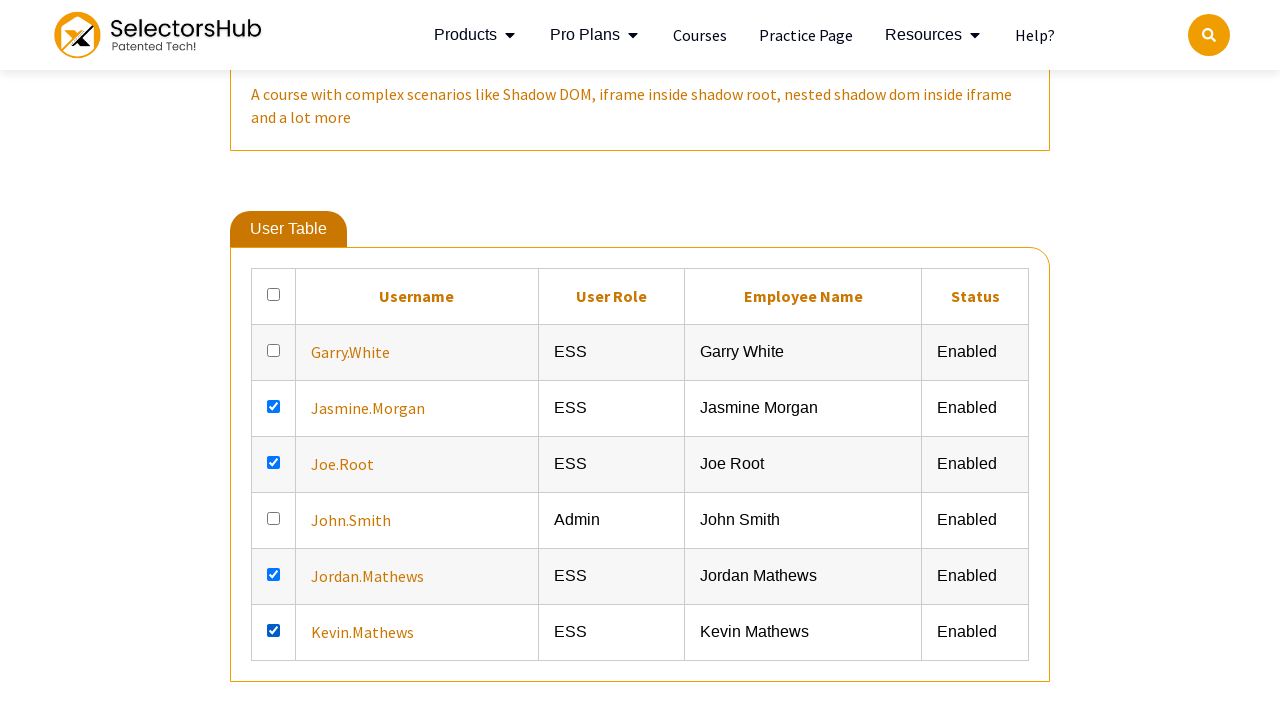

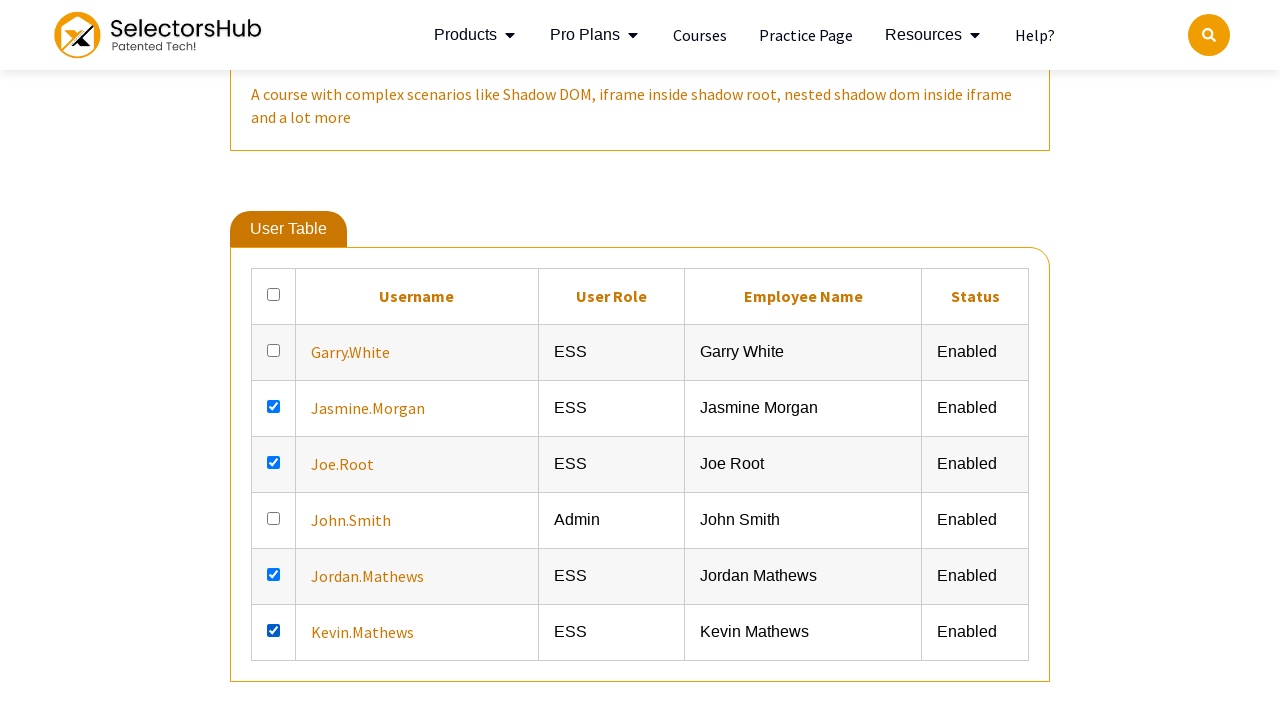